Tests a registration form by filling in required fields and submitting the form, then verifying the success message

Starting URL: http://suninjuly.github.io/registration1.html

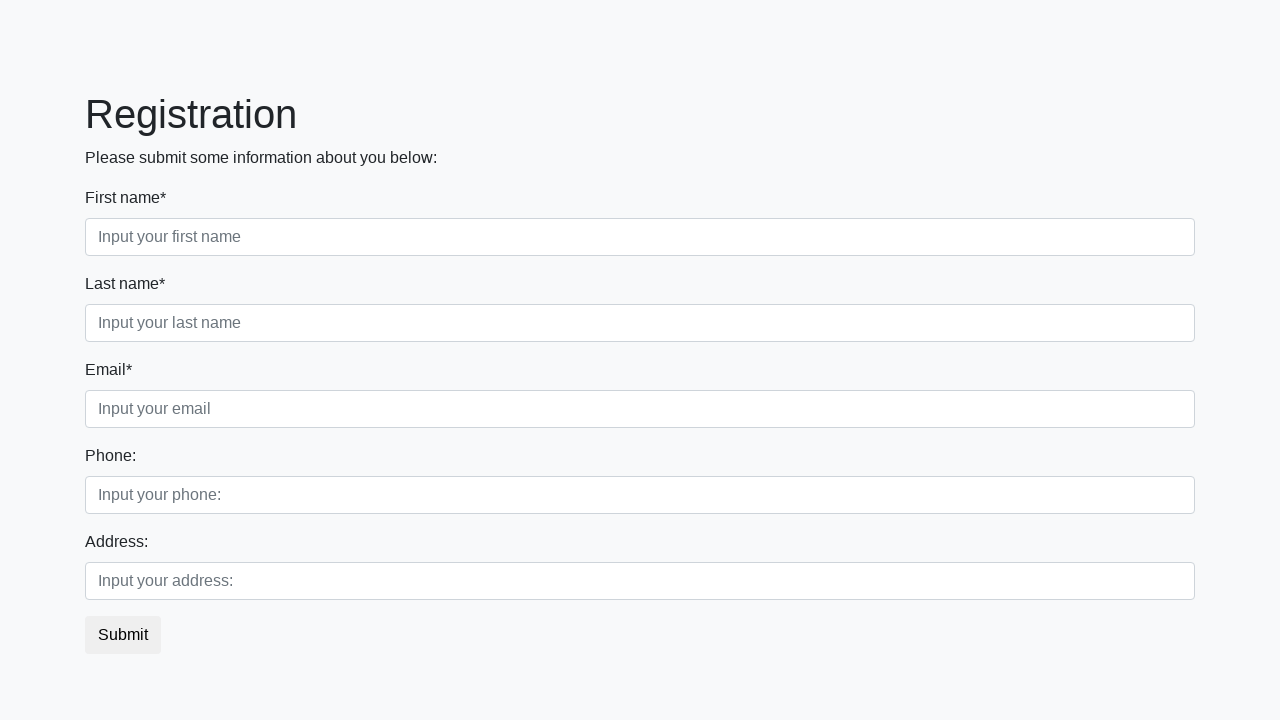

Filled first name field with 'Ivan' on .first_block .first_class input
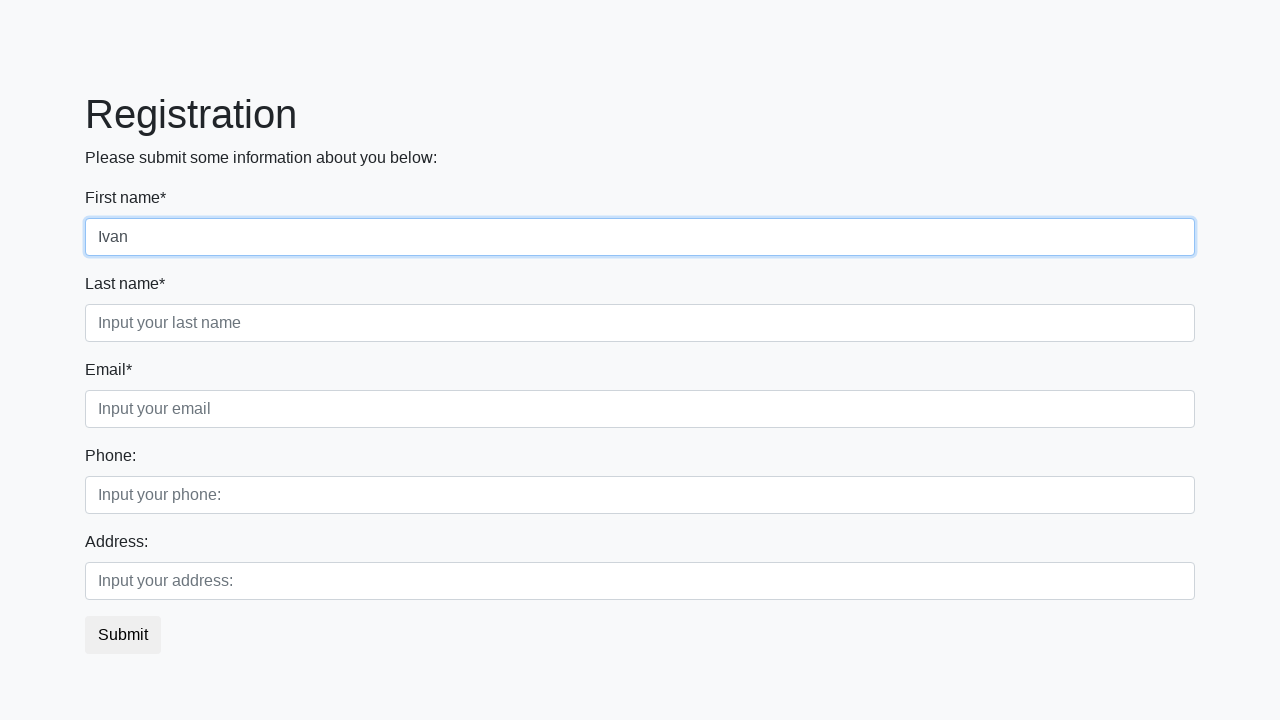

Filled last name field with 'Petrov' on .first_block .second_class input
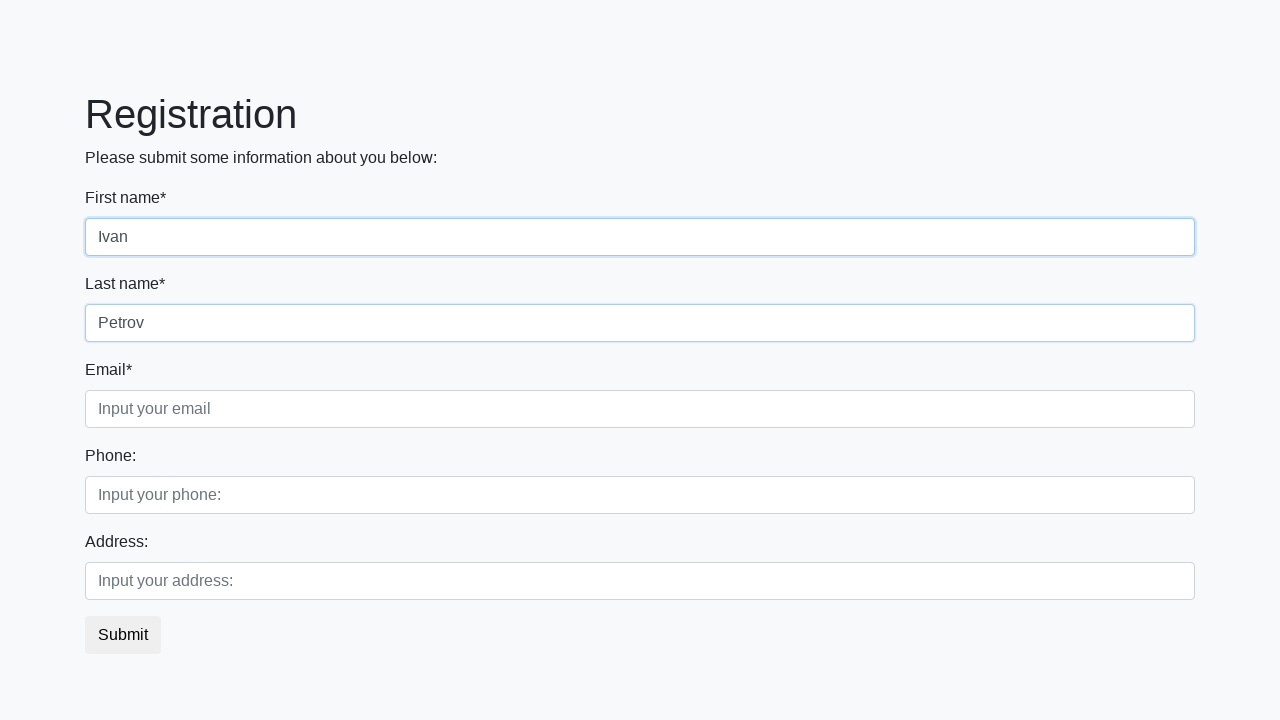

Filled email field with 'ivan.petrov@example.com' on .first_block .third_class input
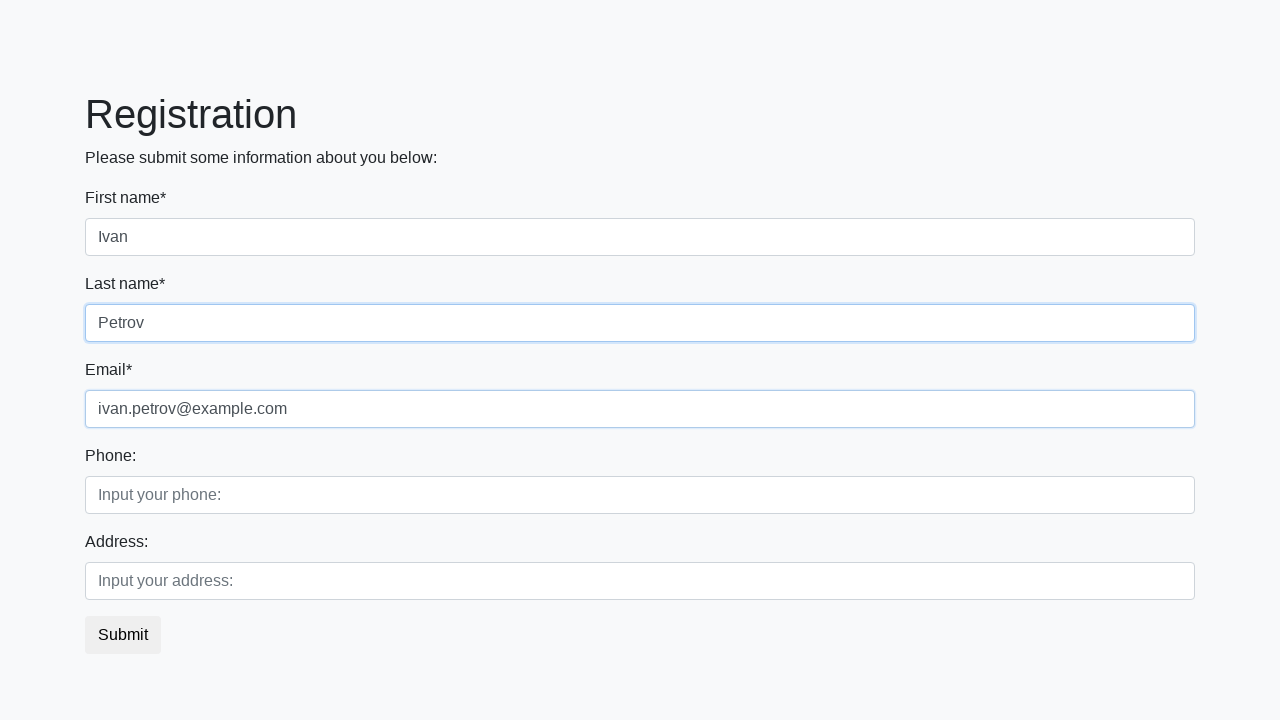

Clicked registration submit button at (123, 635) on button.btn
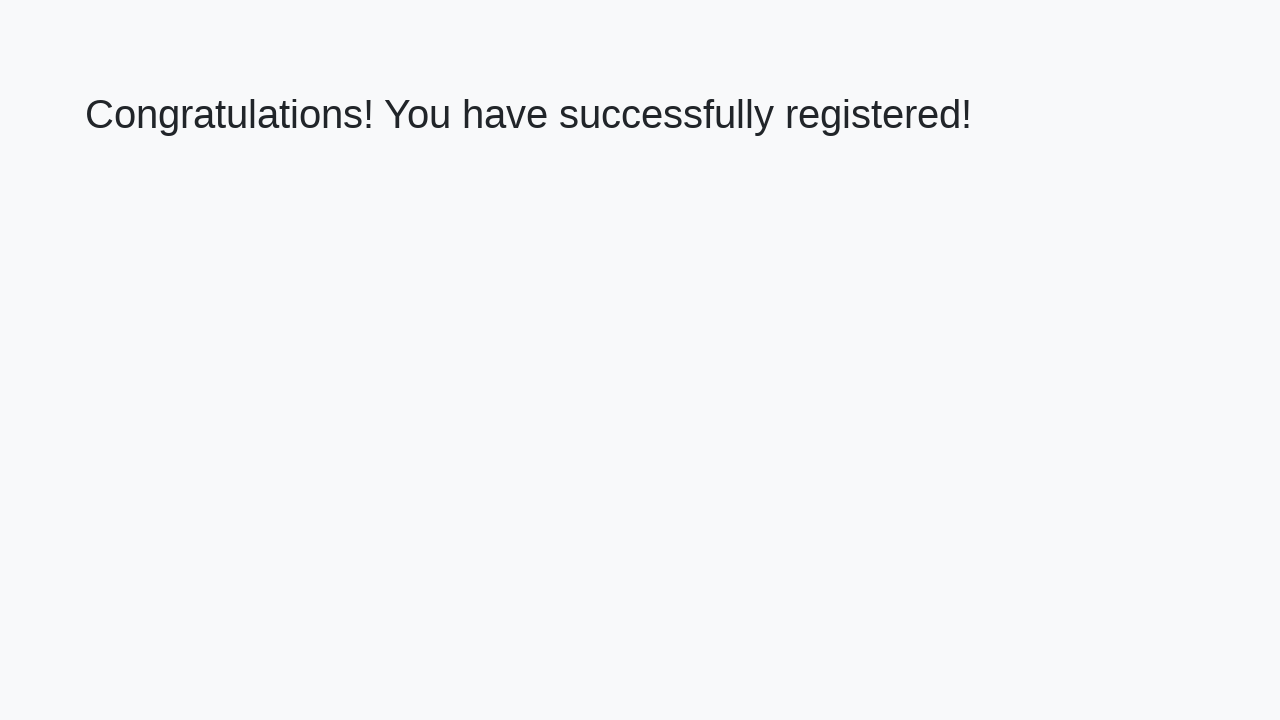

Success page loaded with heading visible
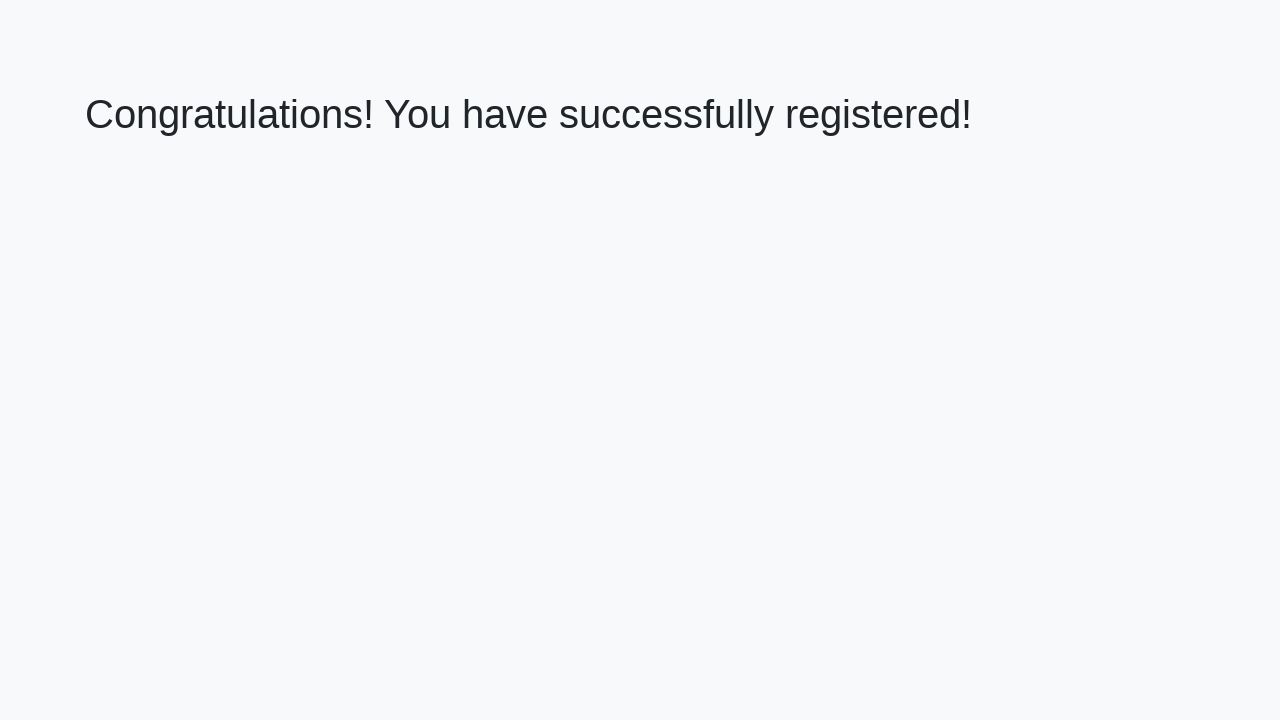

Retrieved heading text: 'Congratulations! You have successfully registered!'
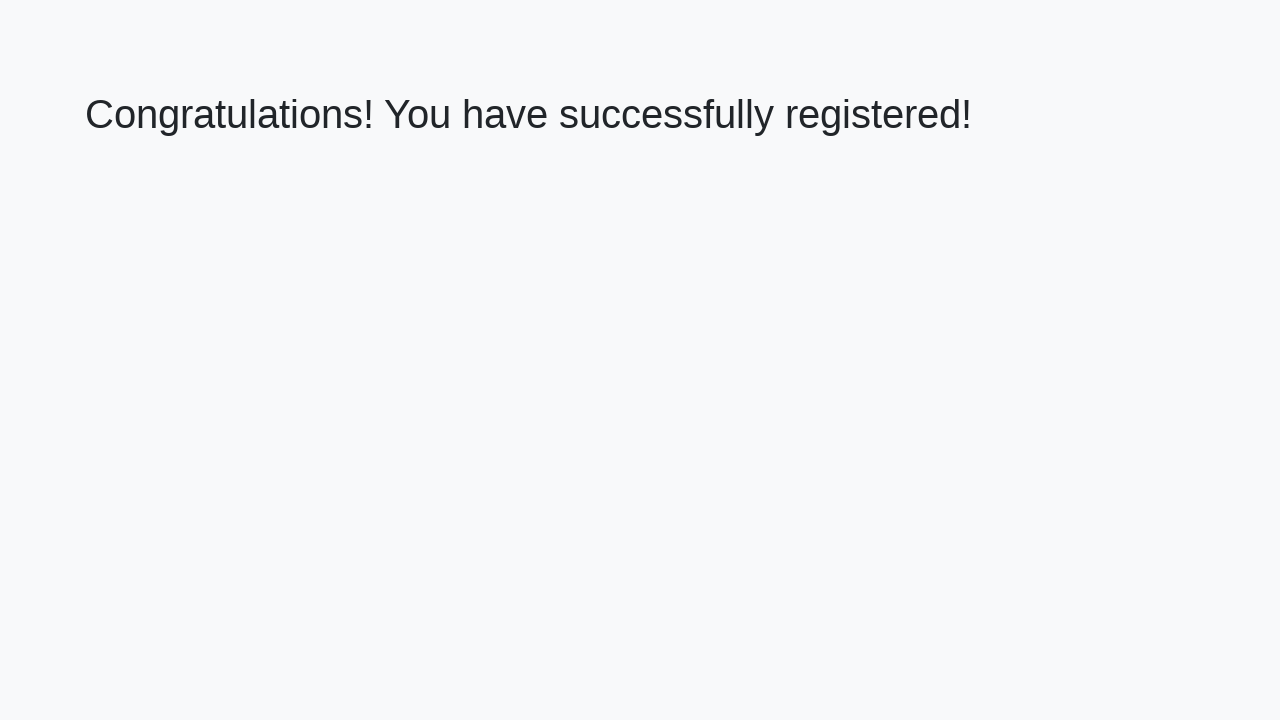

Verified success message matches expected text
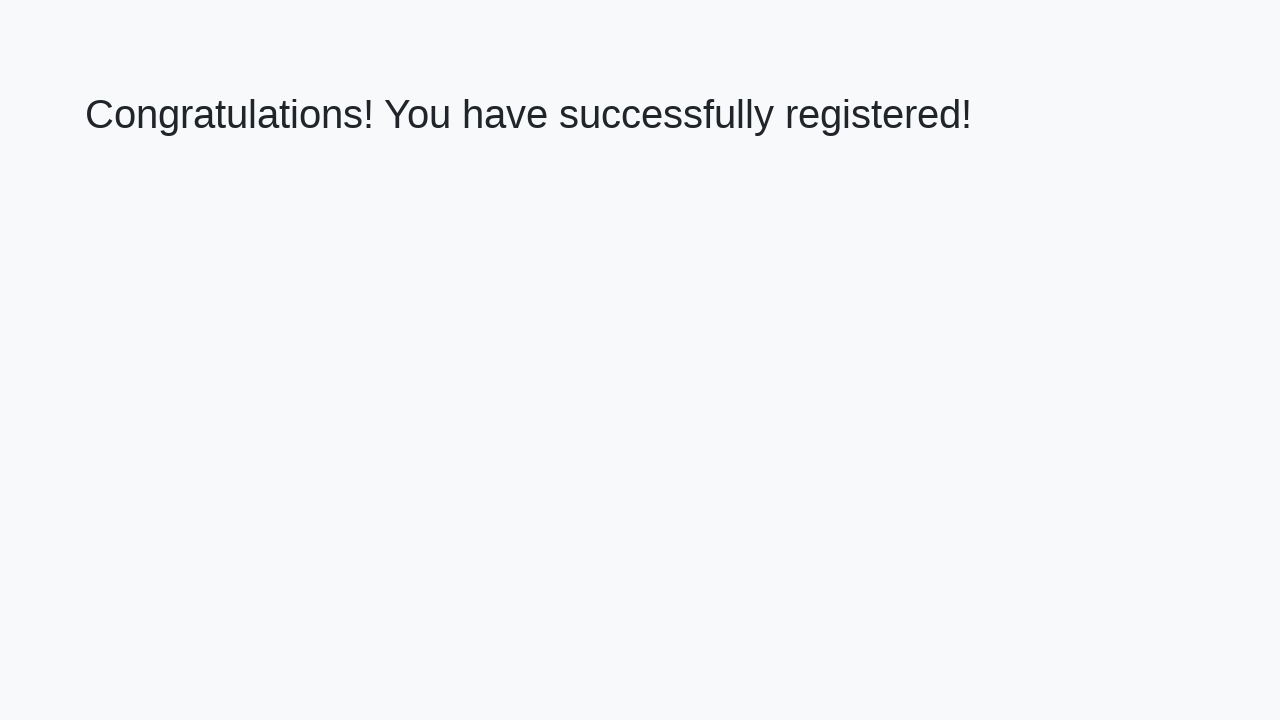

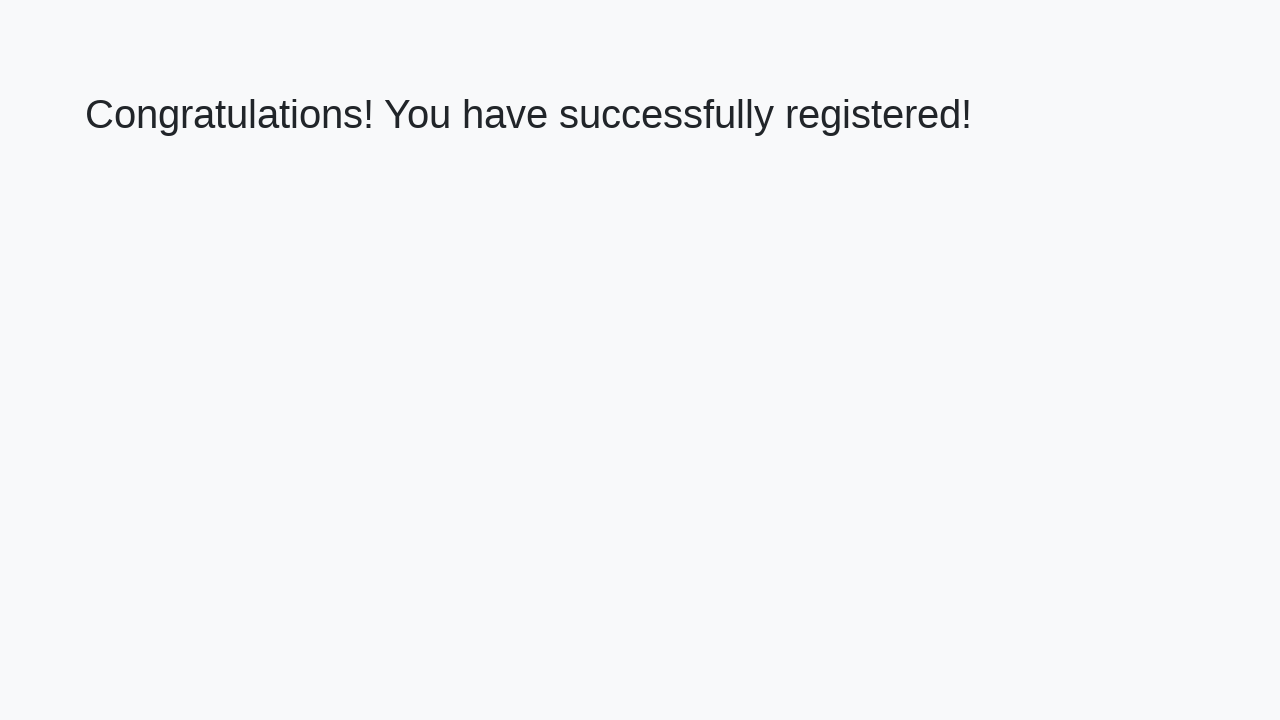